Tests right-click context menu functionality by opening context menu, hovering over Quit option, clicking it, and accepting the alert

Starting URL: https://swisnl.github.io/jQuery-contextMenu/demo.html

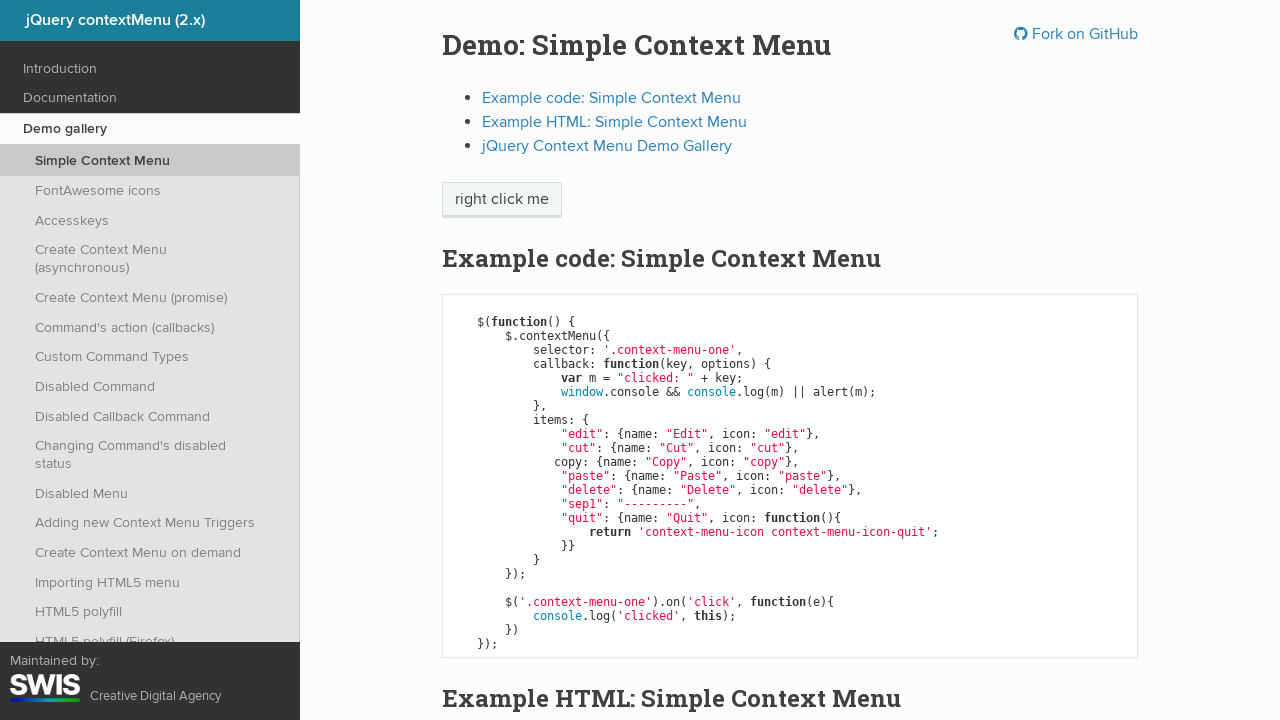

Right-clicked on 'right click me' element to open context menu at (502, 200) on //span[text()='right click me']
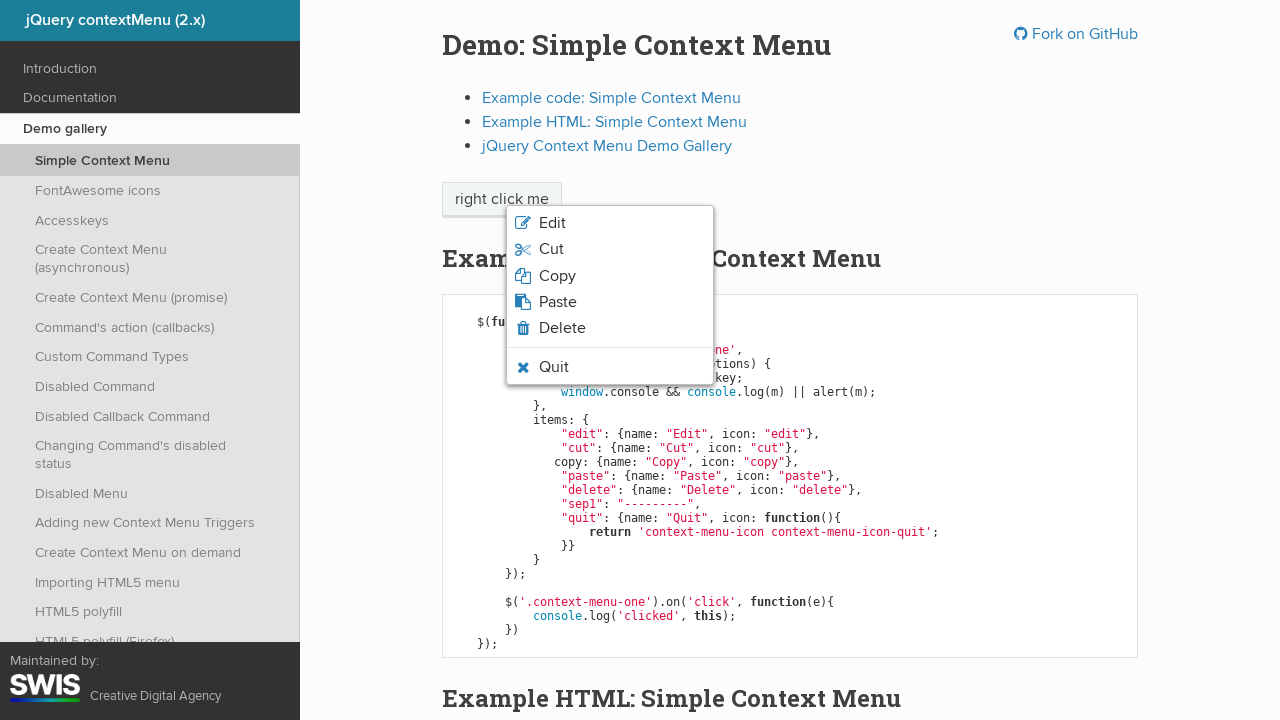

Waited for Quit option to appear in context menu
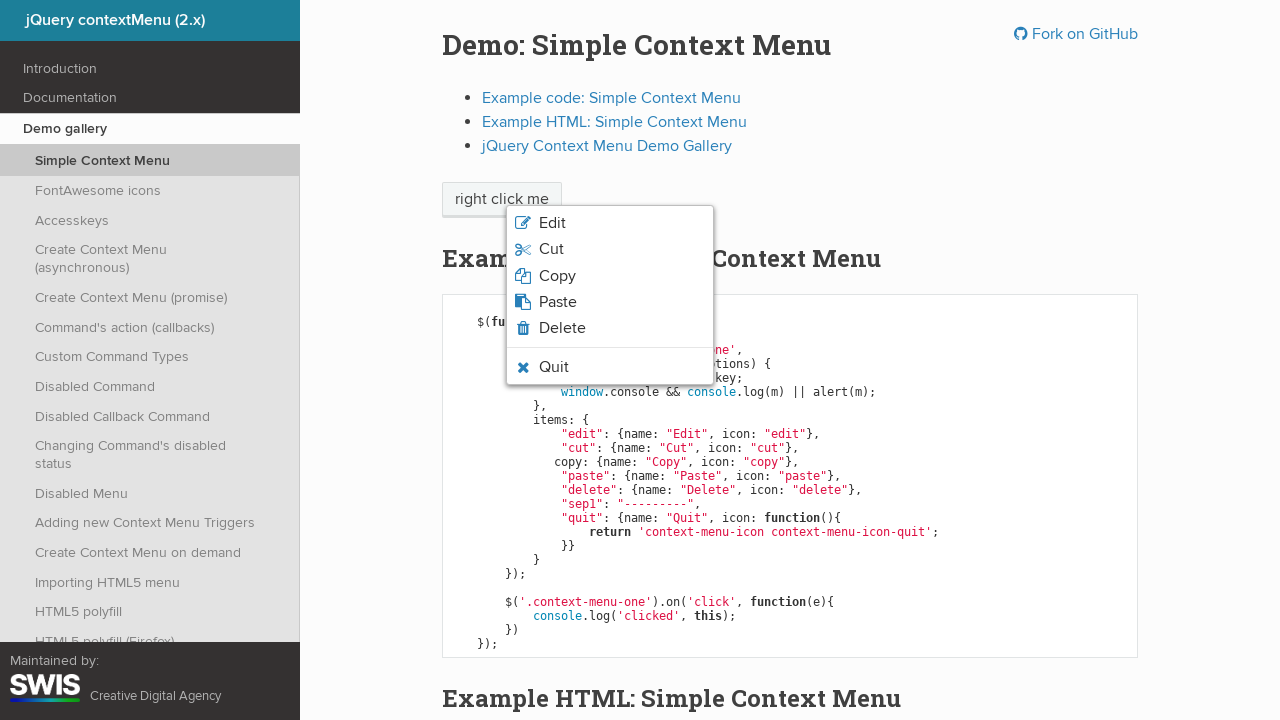

Hovered over Quit option in context menu at (554, 367) on xpath=//li//span[text()='Quit']
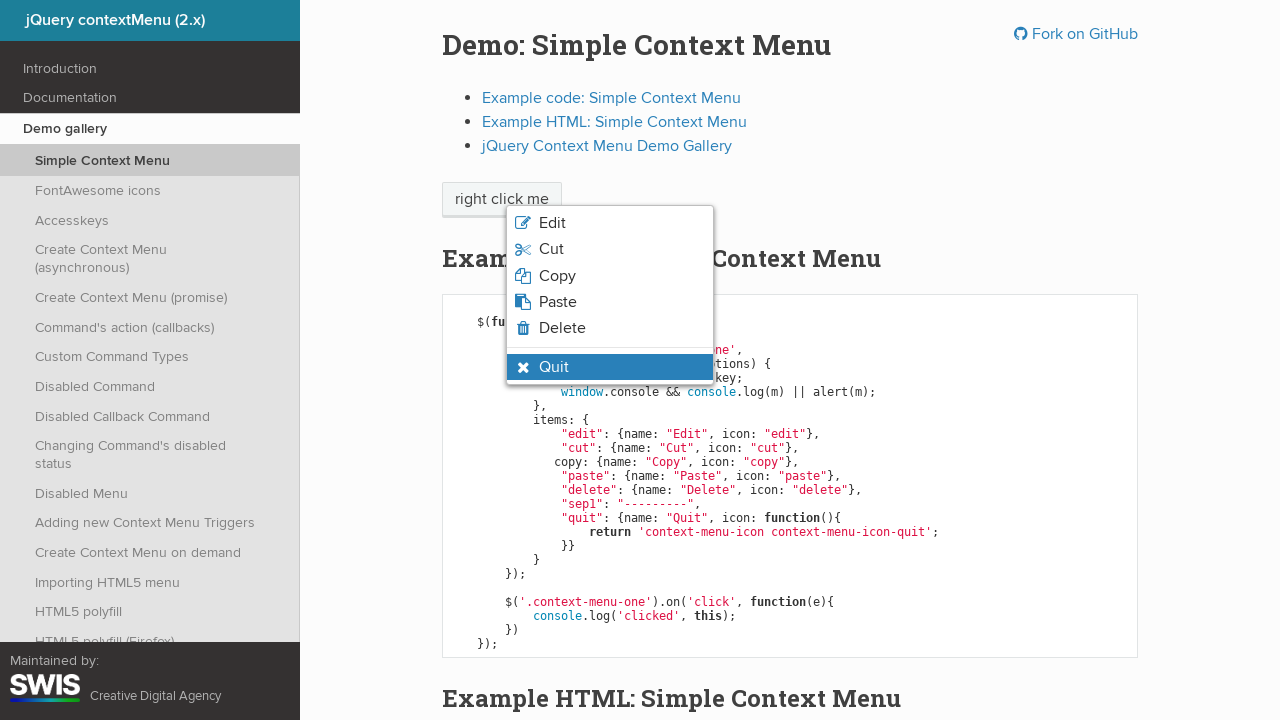

Clicked on Quit option at (554, 367) on xpath=//li//span[text()='Quit']
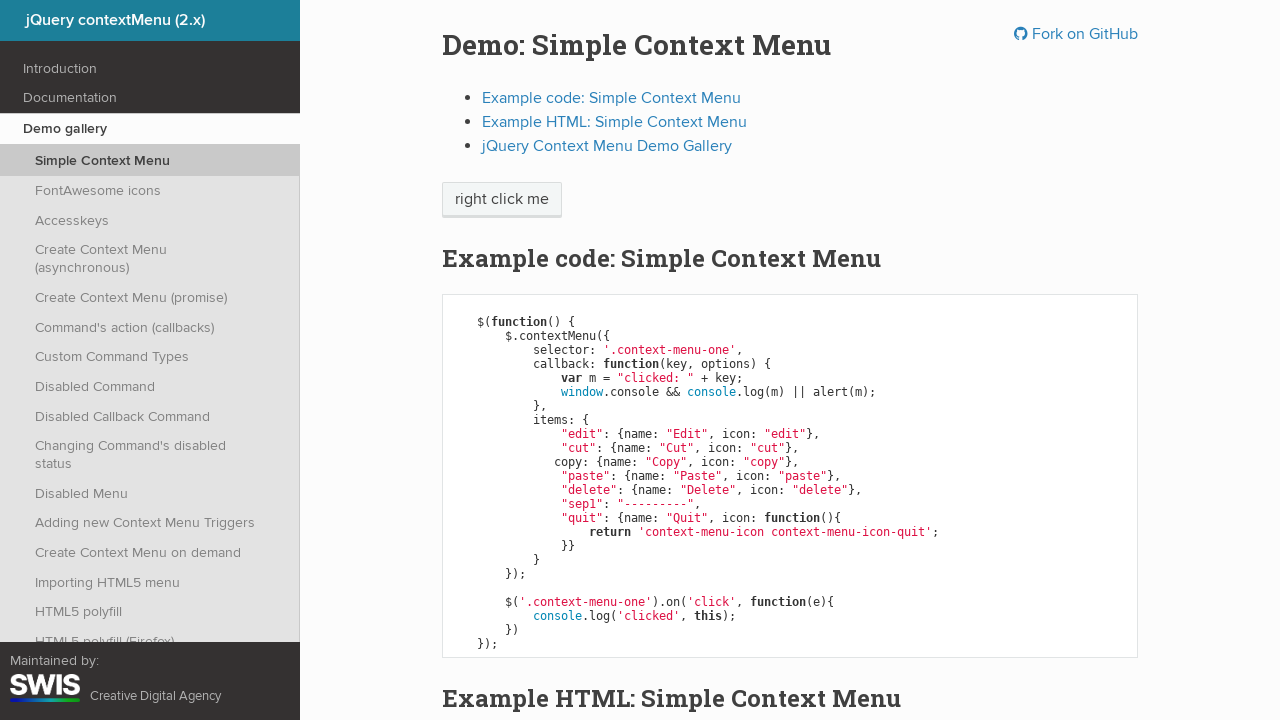

Set up alert dialog handler to accept dialog
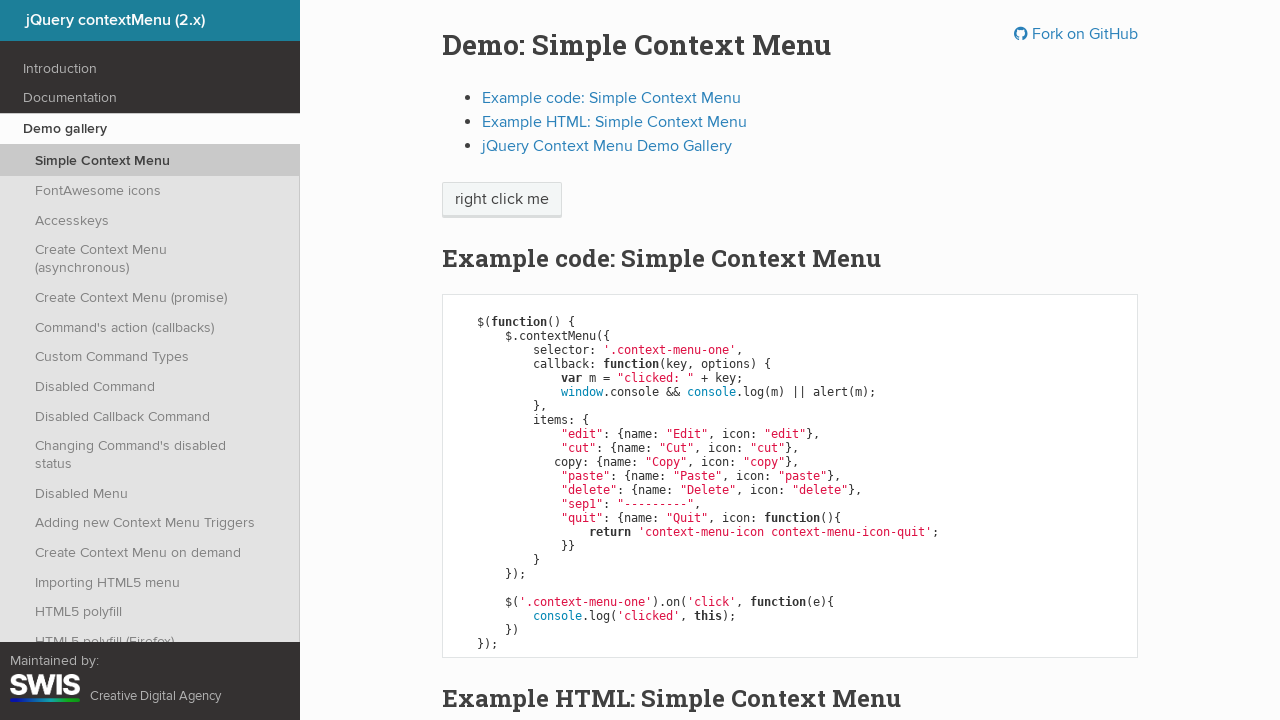

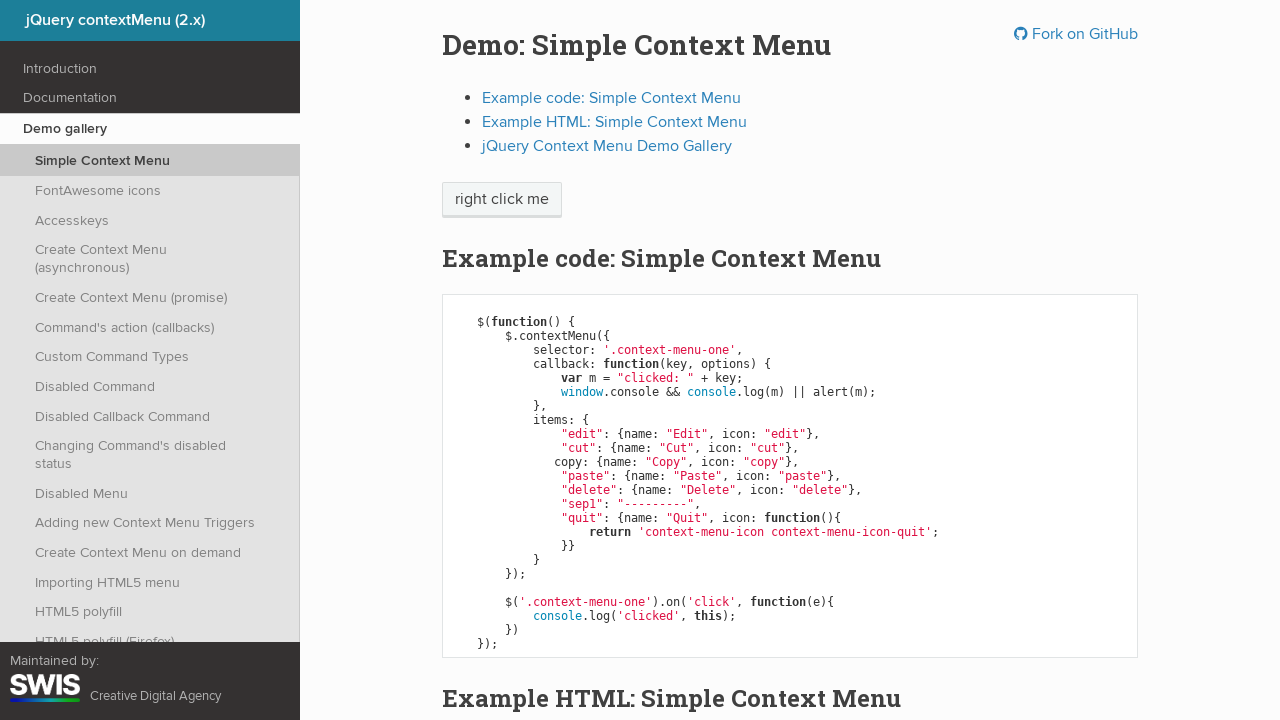